Tests that a button becomes enabled after a delay by waiting for it to be clickable

Starting URL: https://demoqa.com/dynamic-properties

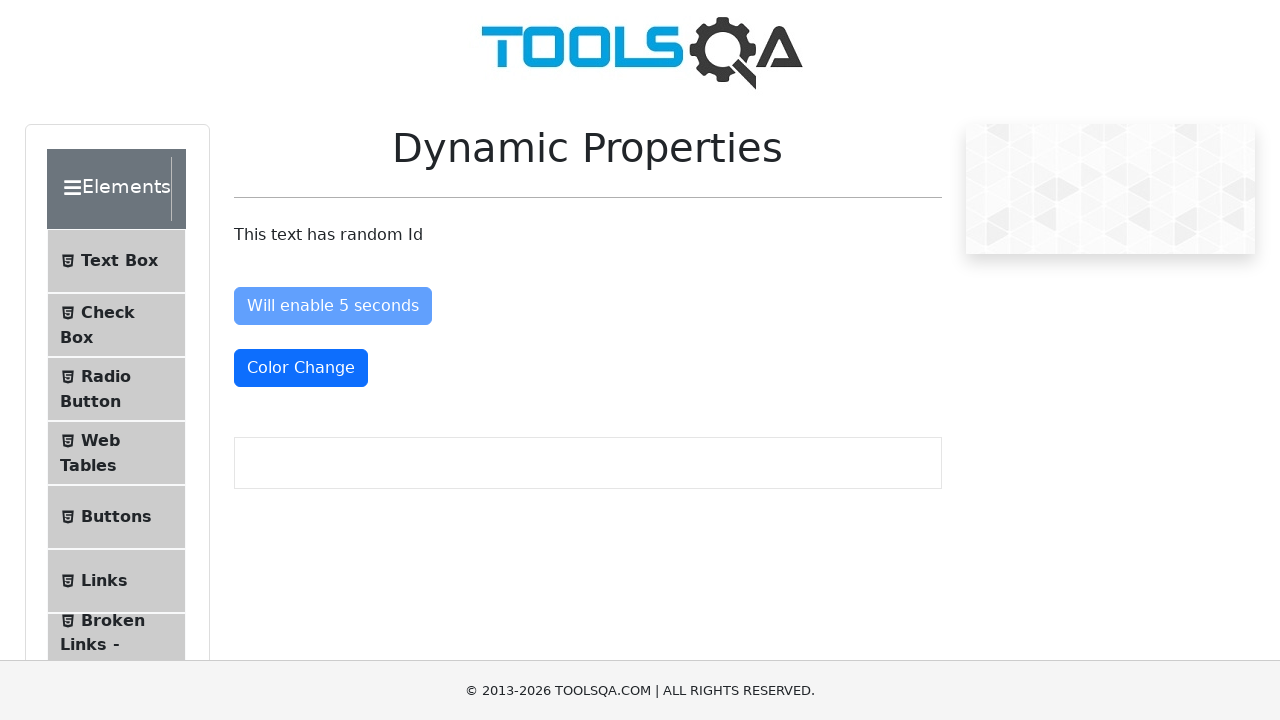

Located the enable button element
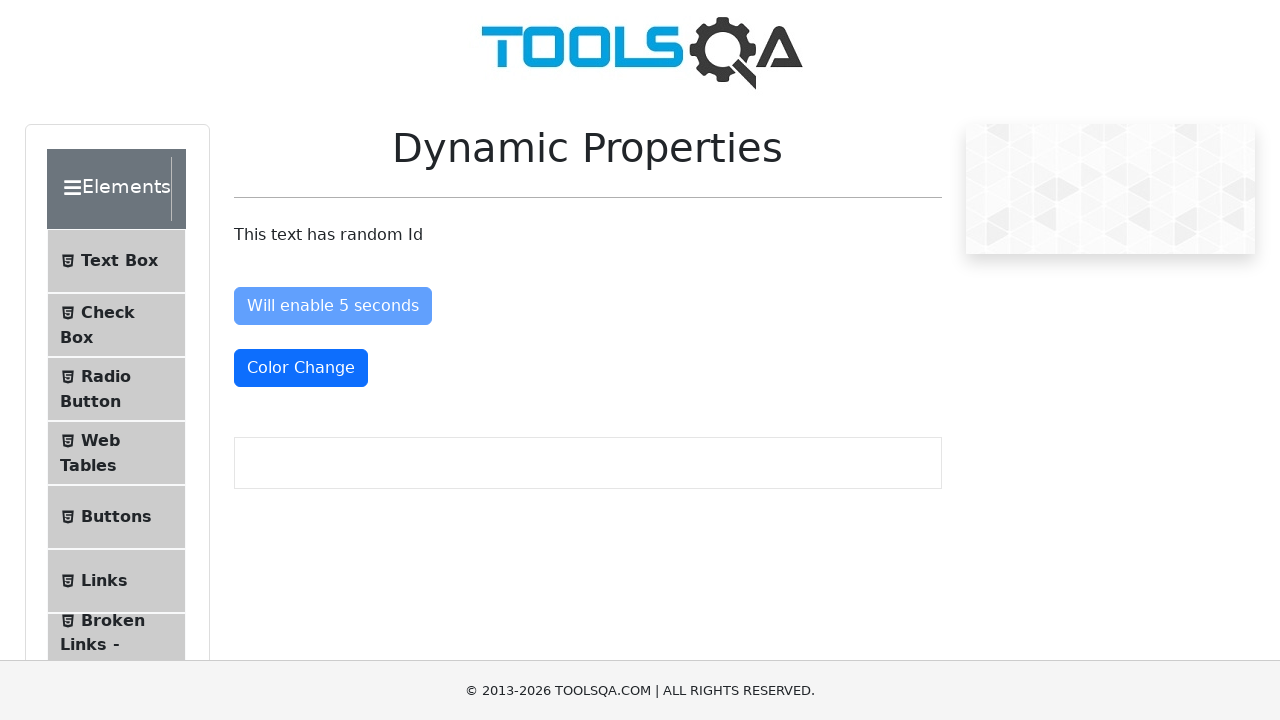

Button became visible
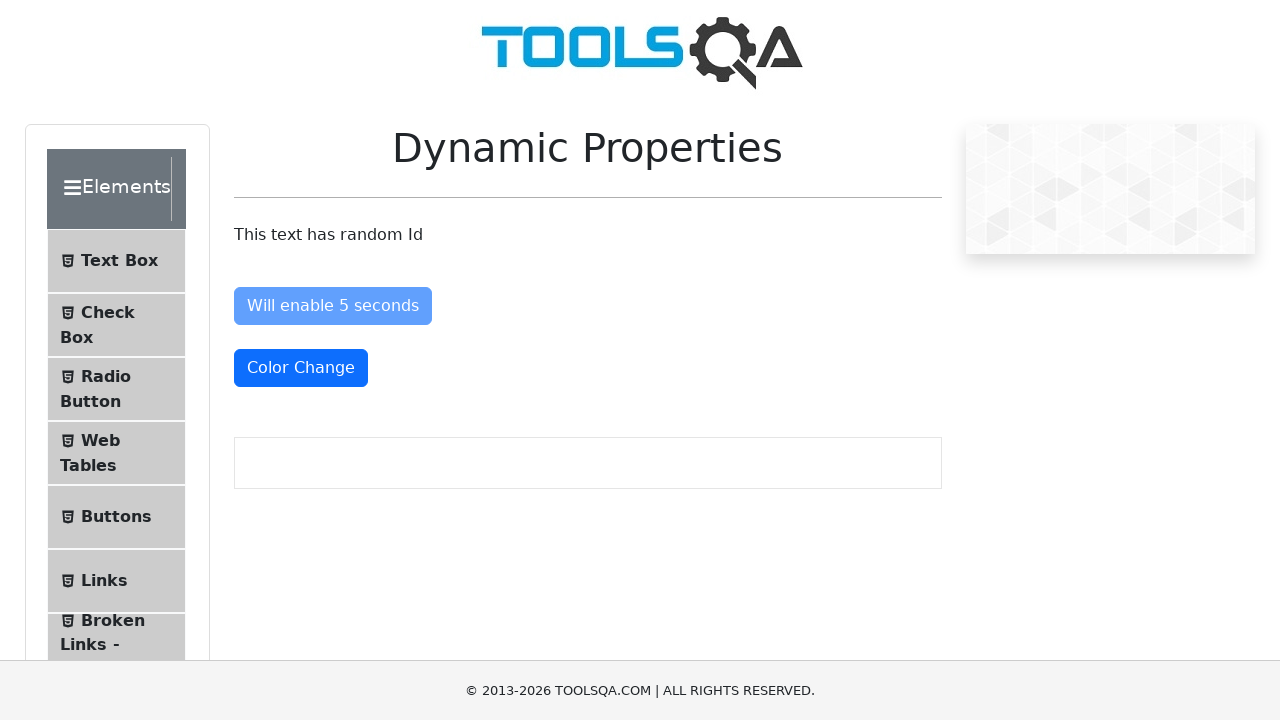

Button became enabled after delay
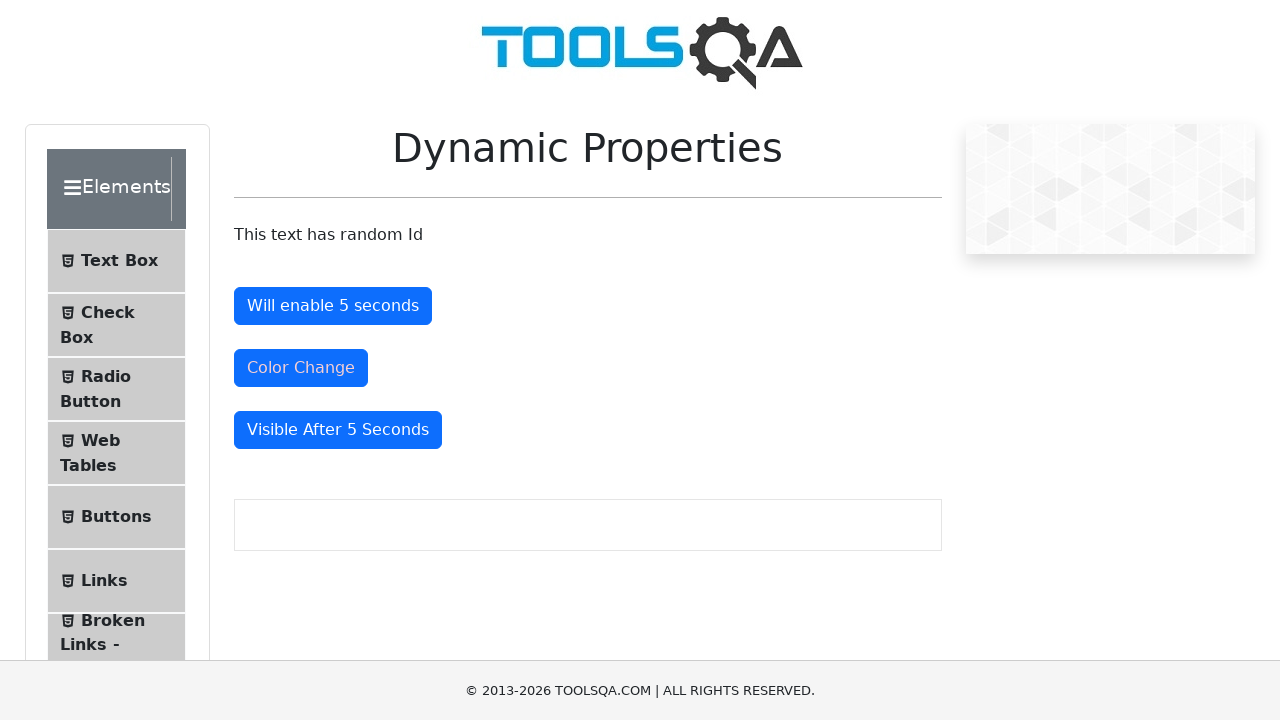

Confirmed button is enabled
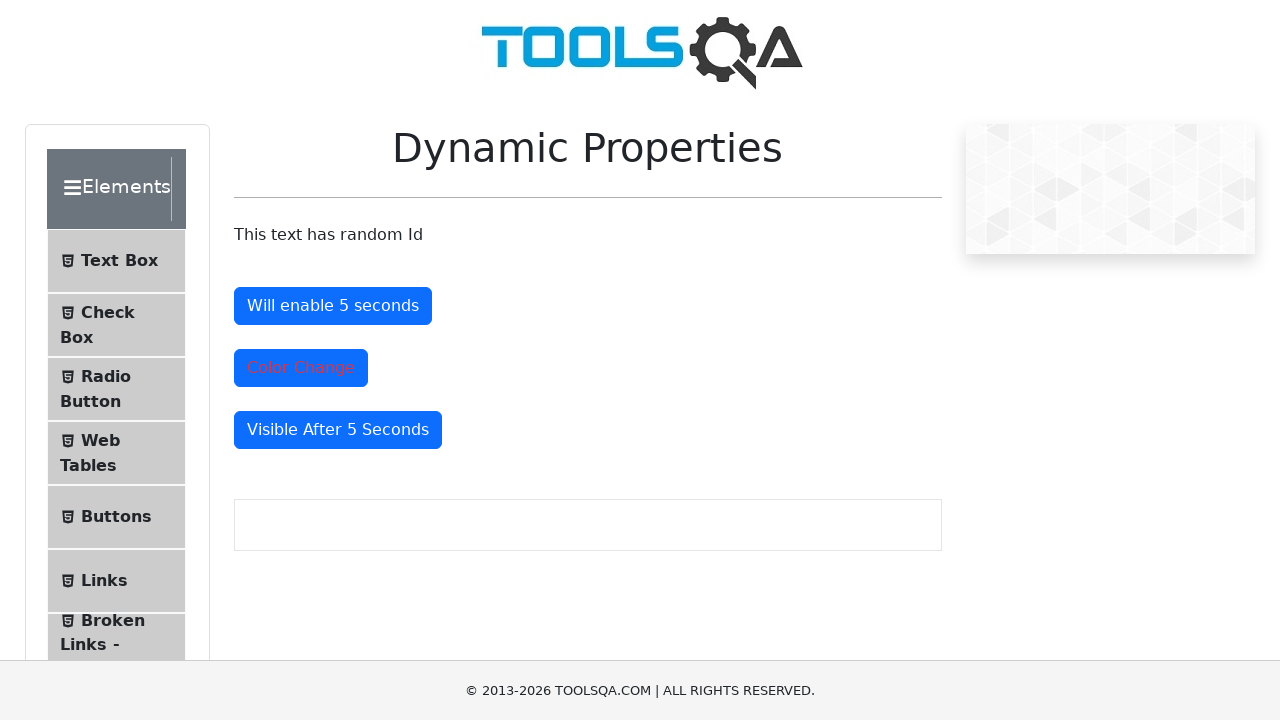

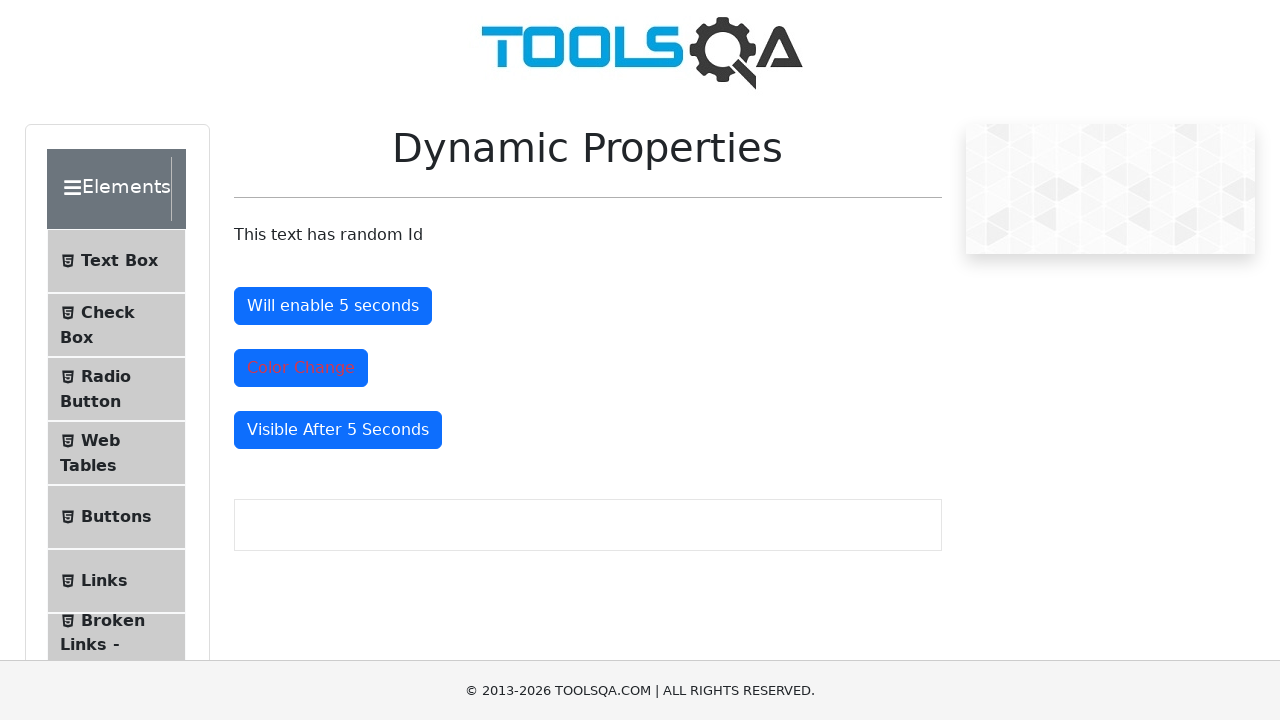